Tests XPath 'or' condition by finding elements that match maxlength=10 OR maxlength=15 OR name='name1' attributes

Starting URL: https://www.hyrtutorials.com/p/add-padding-to-containers.html

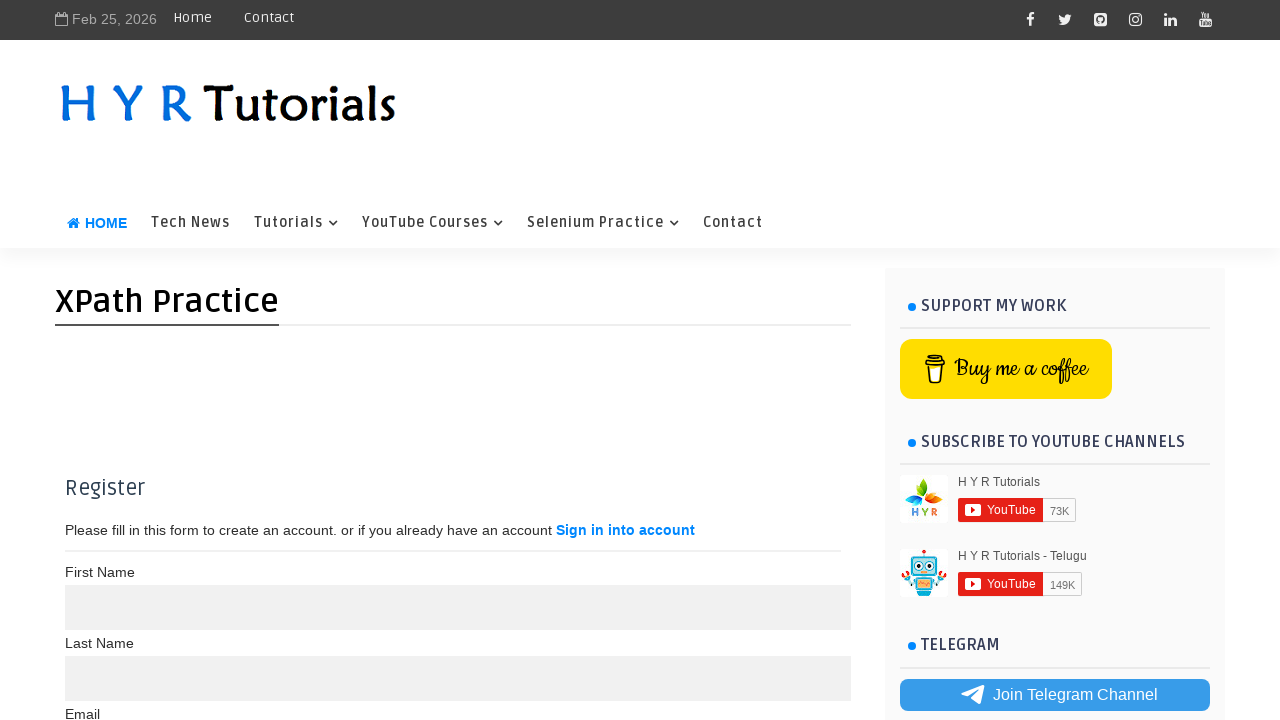

Navigated to the test page
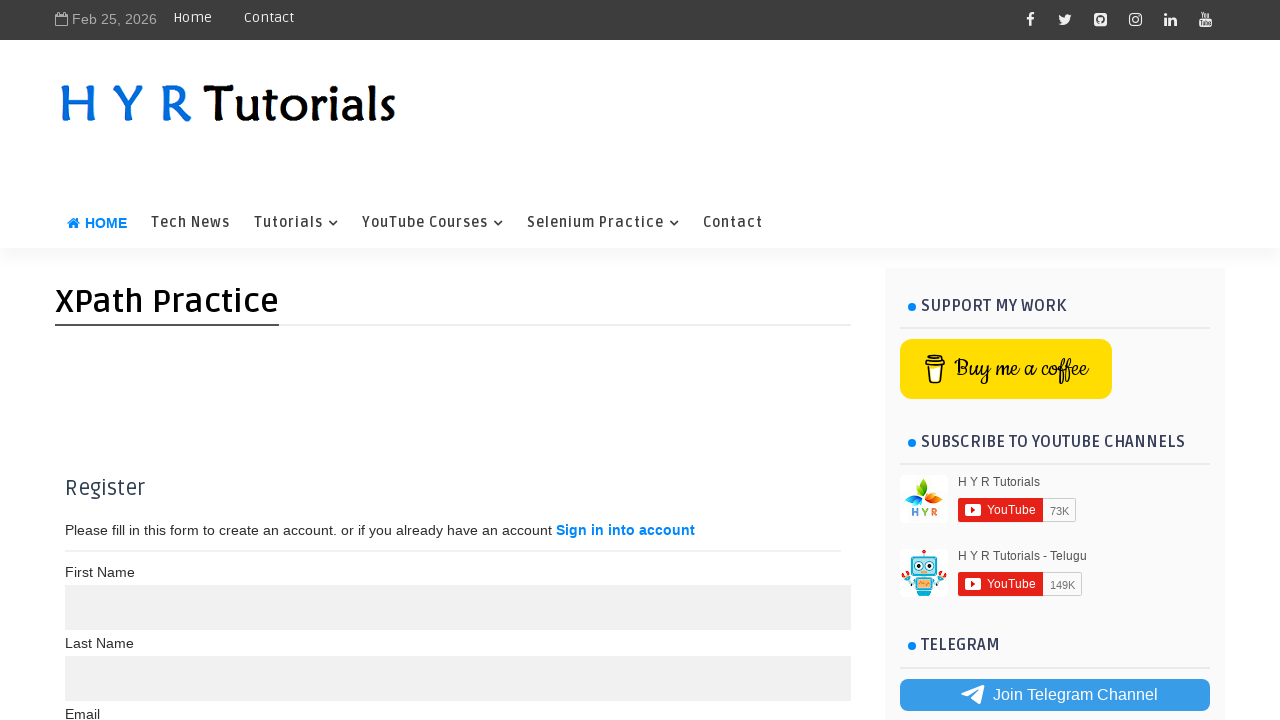

Located all input elements matching maxlength=10 OR maxlength=15 OR name='name1' using XPath or condition
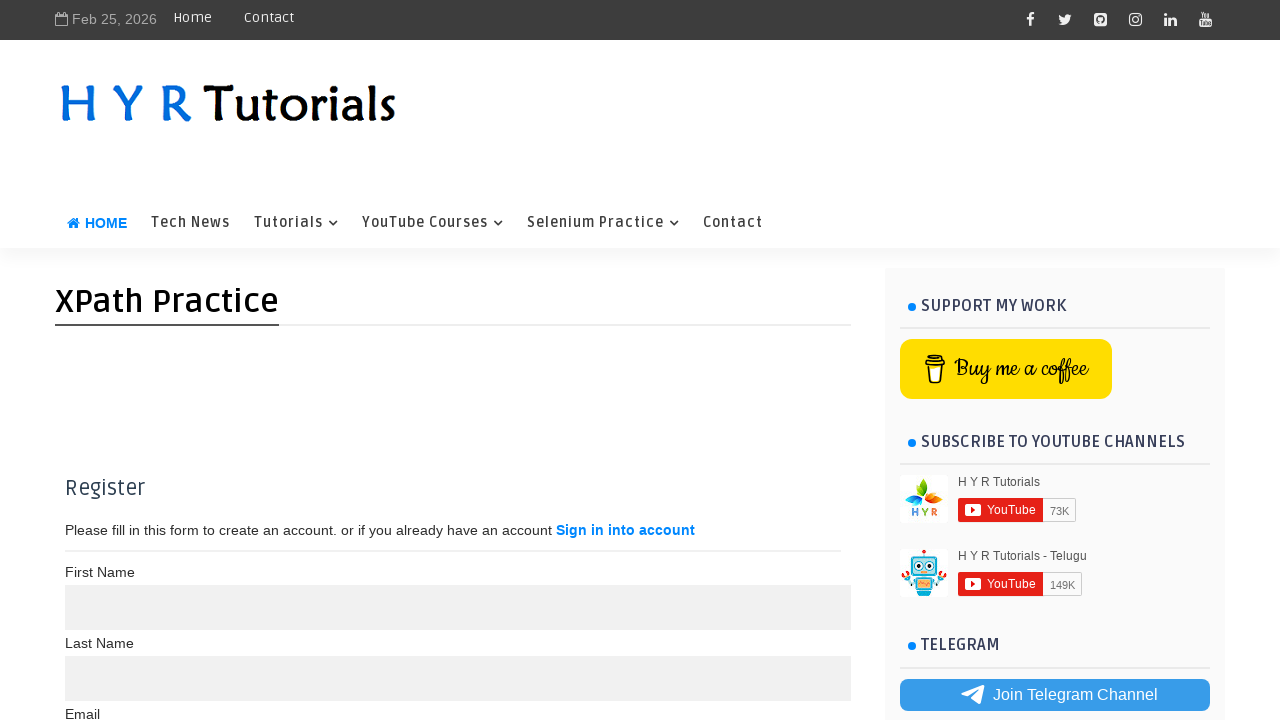

Applied red border highlight to matched element
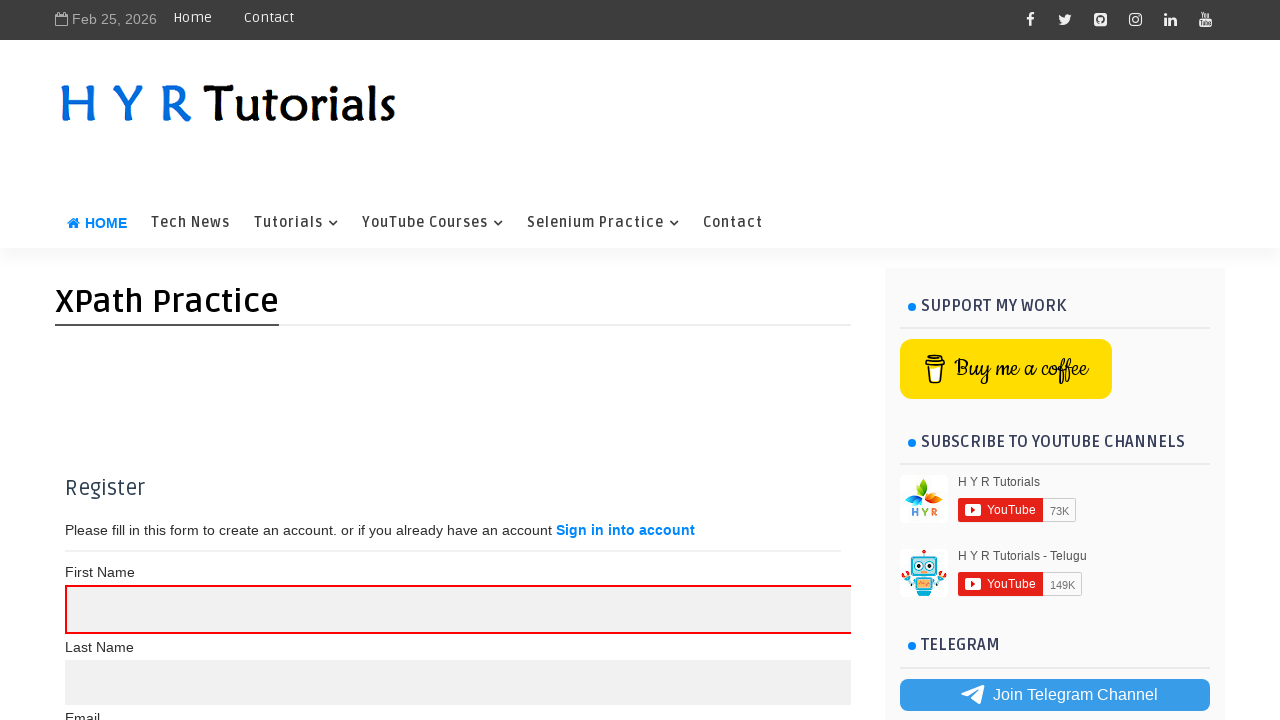

Applied red border highlight to matched element
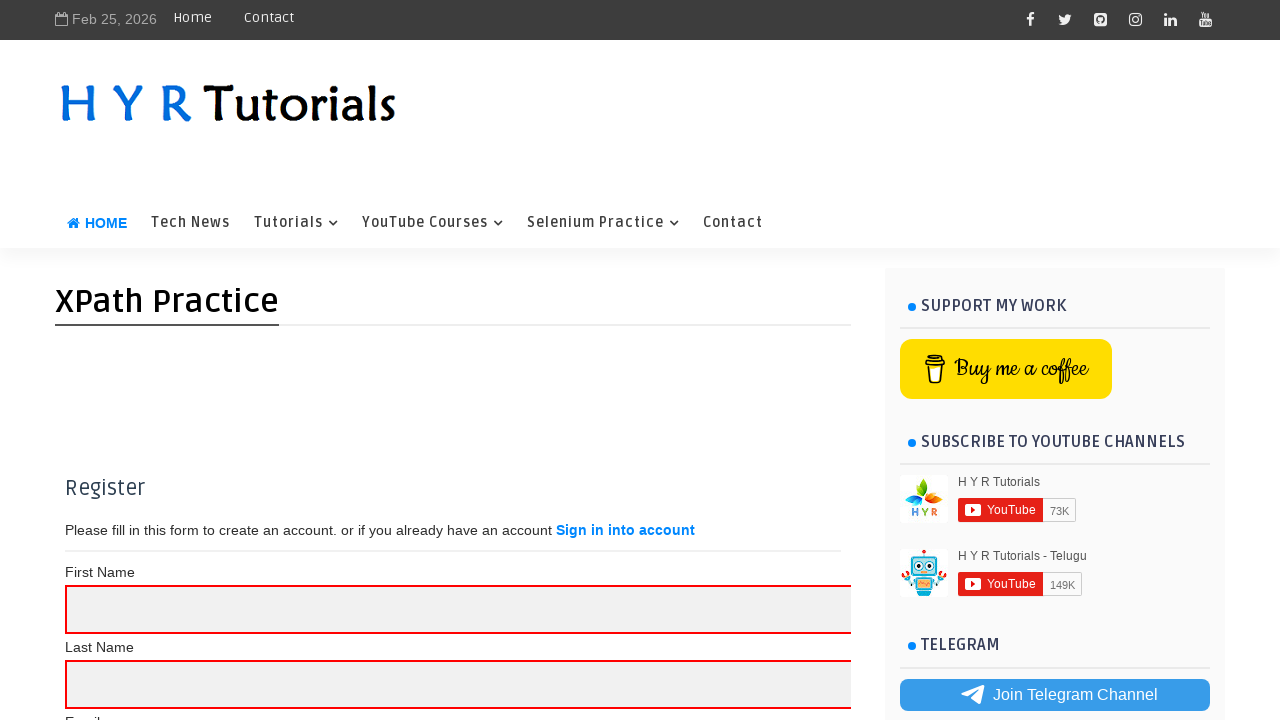

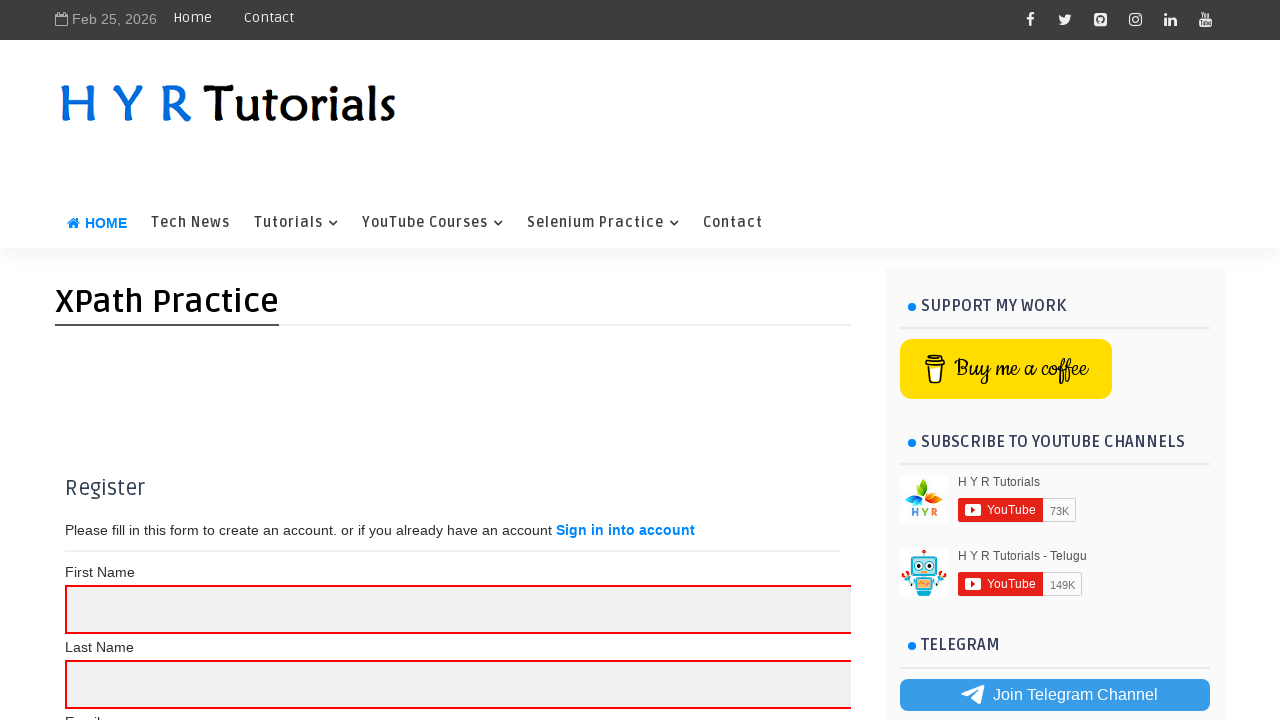